Tests that entering an empty string removes the todo item.

Starting URL: https://demo.playwright.dev/todomvc

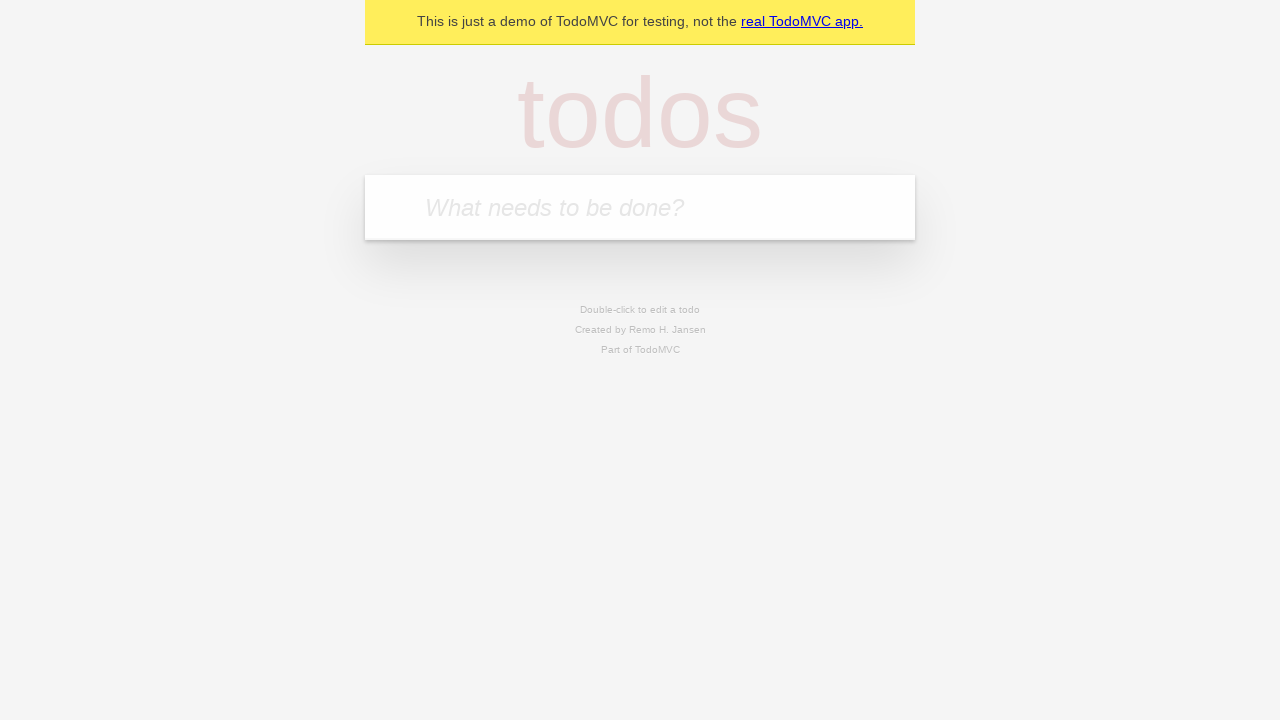

Filled todo input with 'buy some cheese' on internal:attr=[placeholder="What needs to be done?"i]
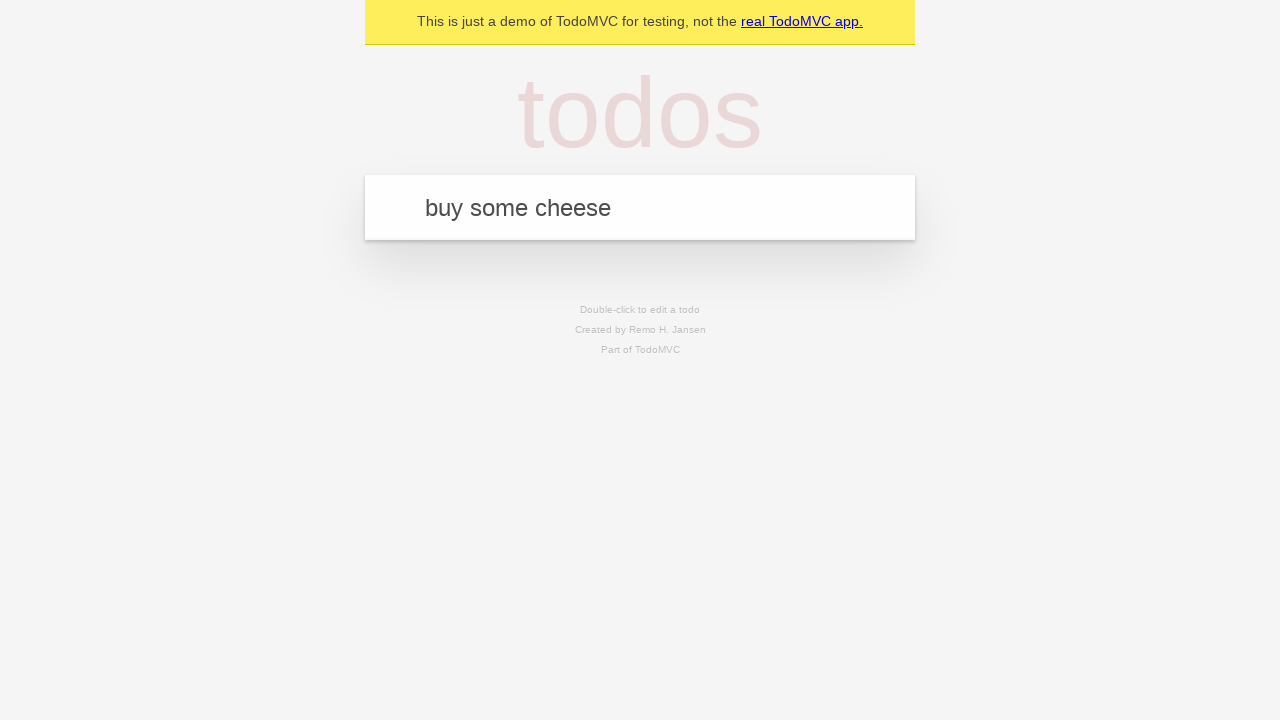

Pressed Enter to add first todo item on internal:attr=[placeholder="What needs to be done?"i]
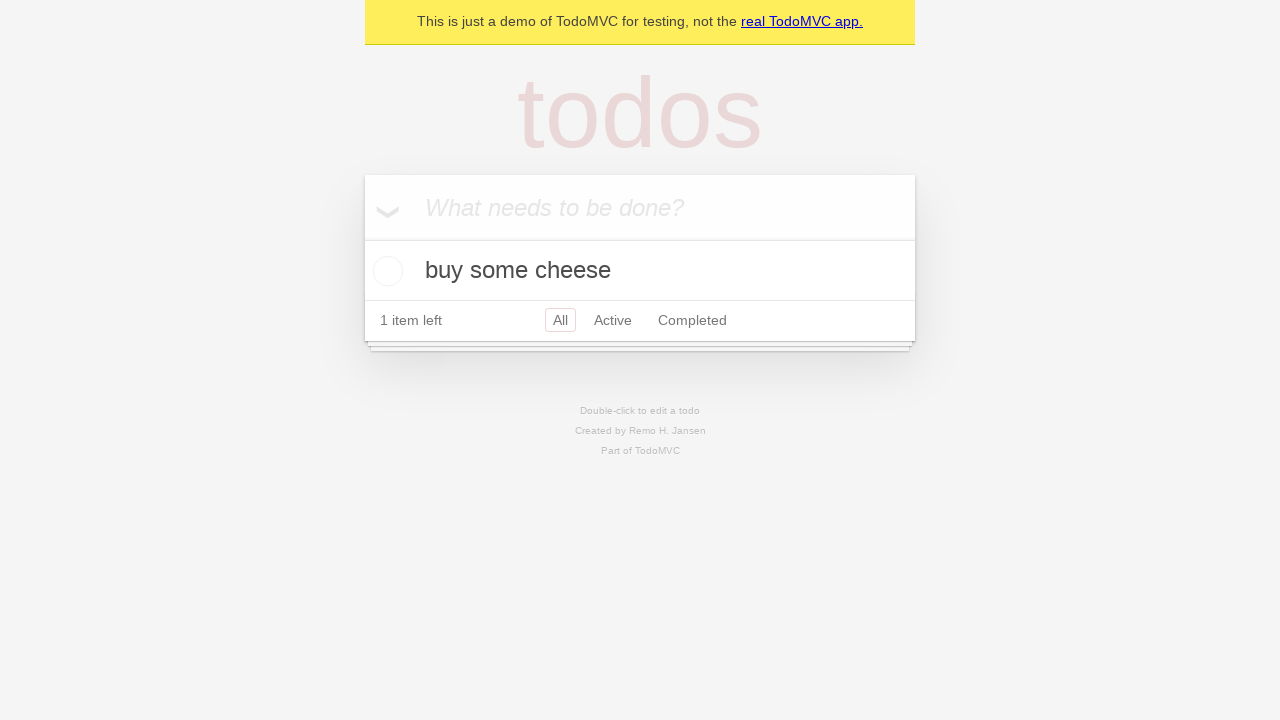

Filled todo input with 'feed the cat' on internal:attr=[placeholder="What needs to be done?"i]
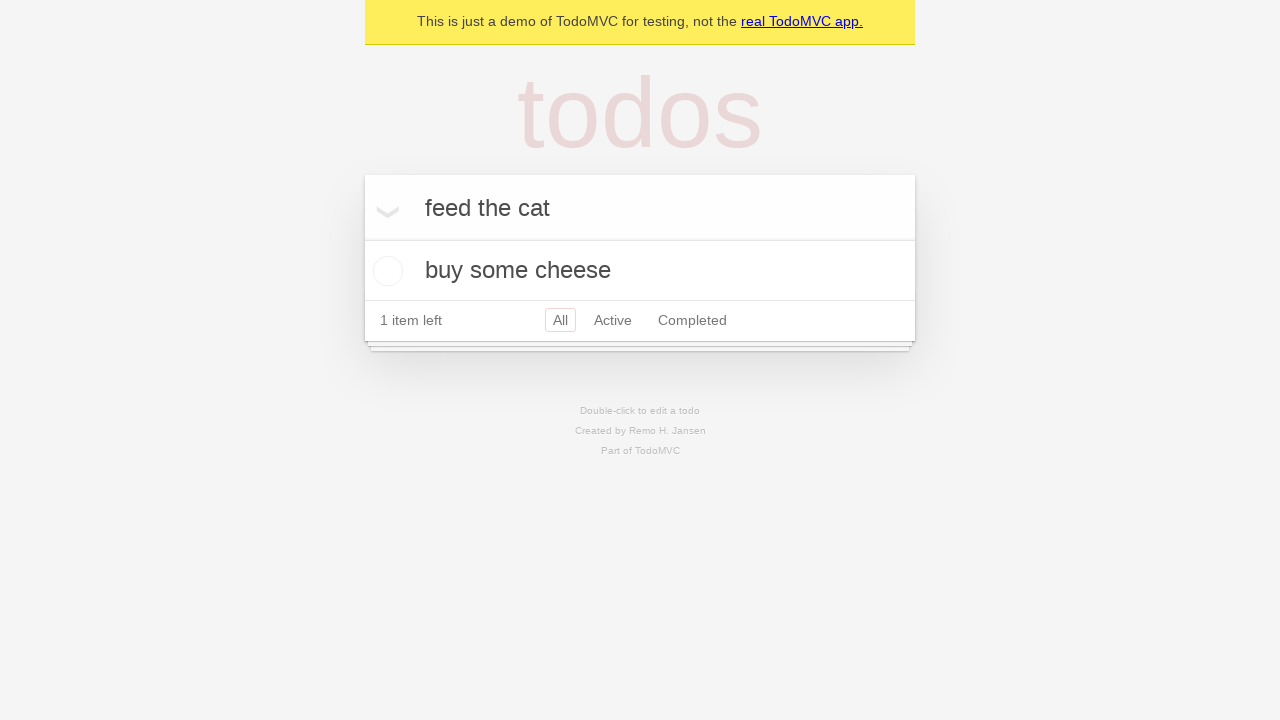

Pressed Enter to add second todo item on internal:attr=[placeholder="What needs to be done?"i]
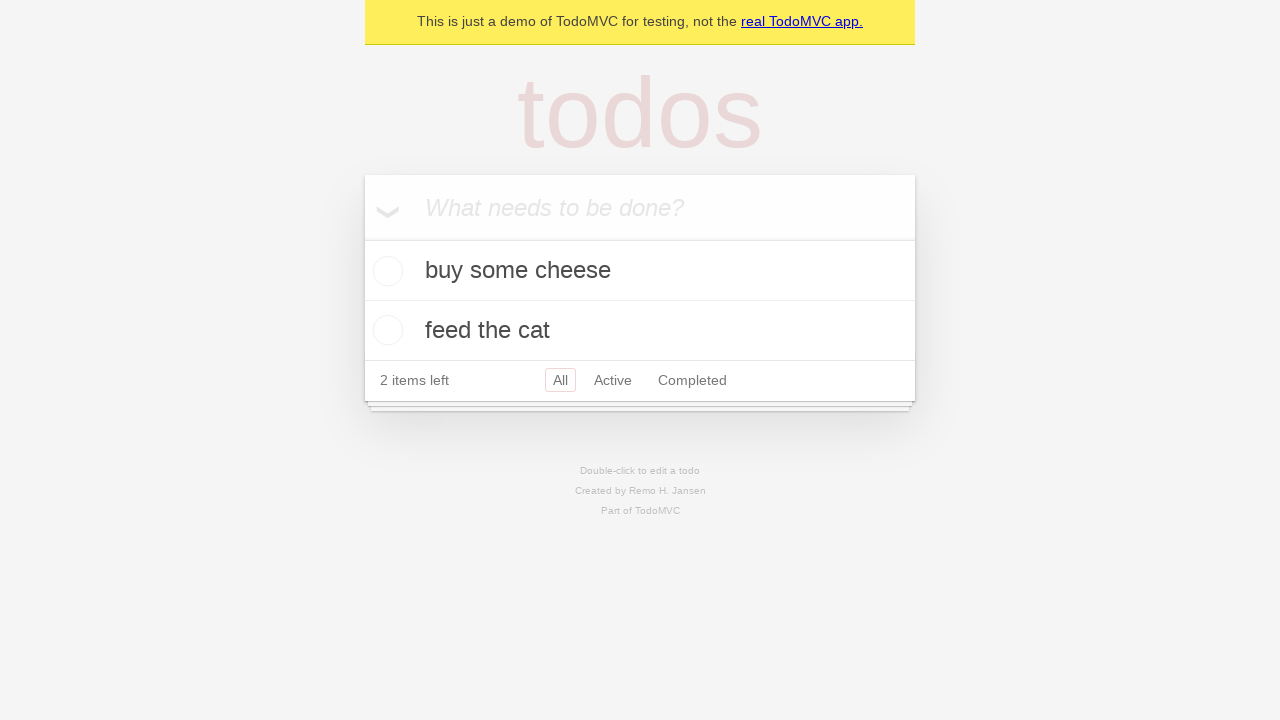

Filled todo input with 'book a doctors appointment' on internal:attr=[placeholder="What needs to be done?"i]
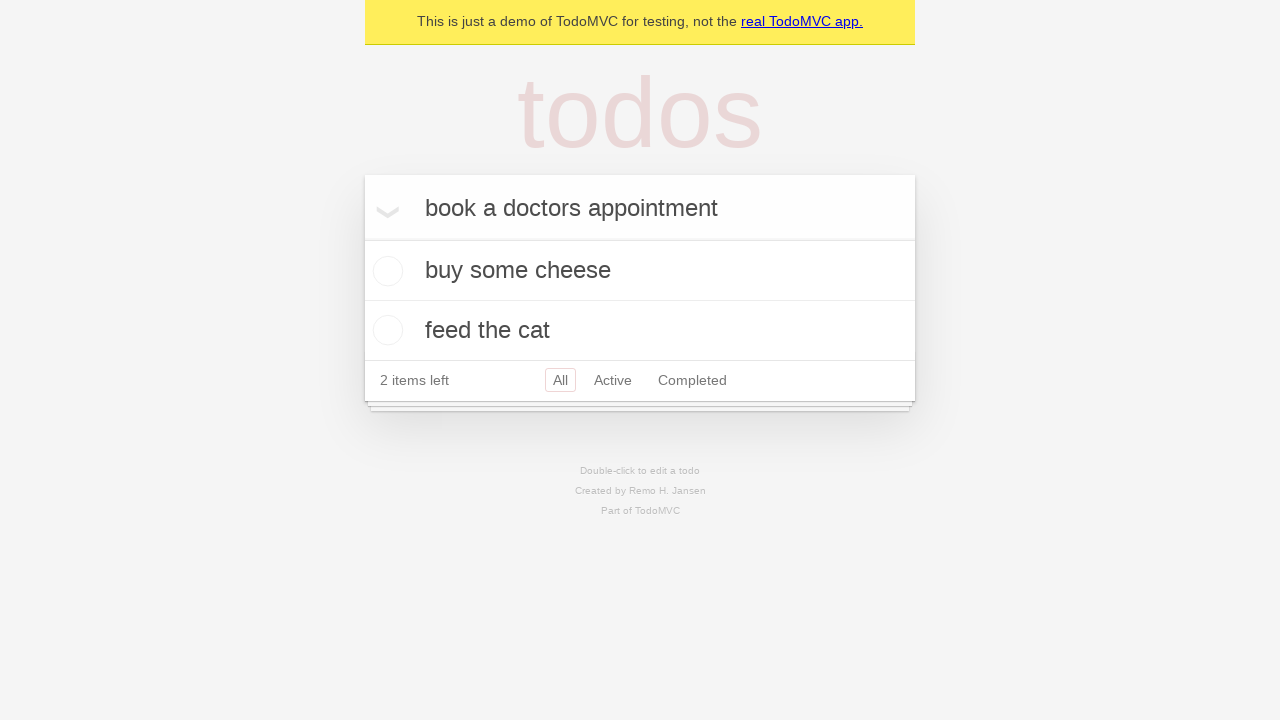

Pressed Enter to add third todo item on internal:attr=[placeholder="What needs to be done?"i]
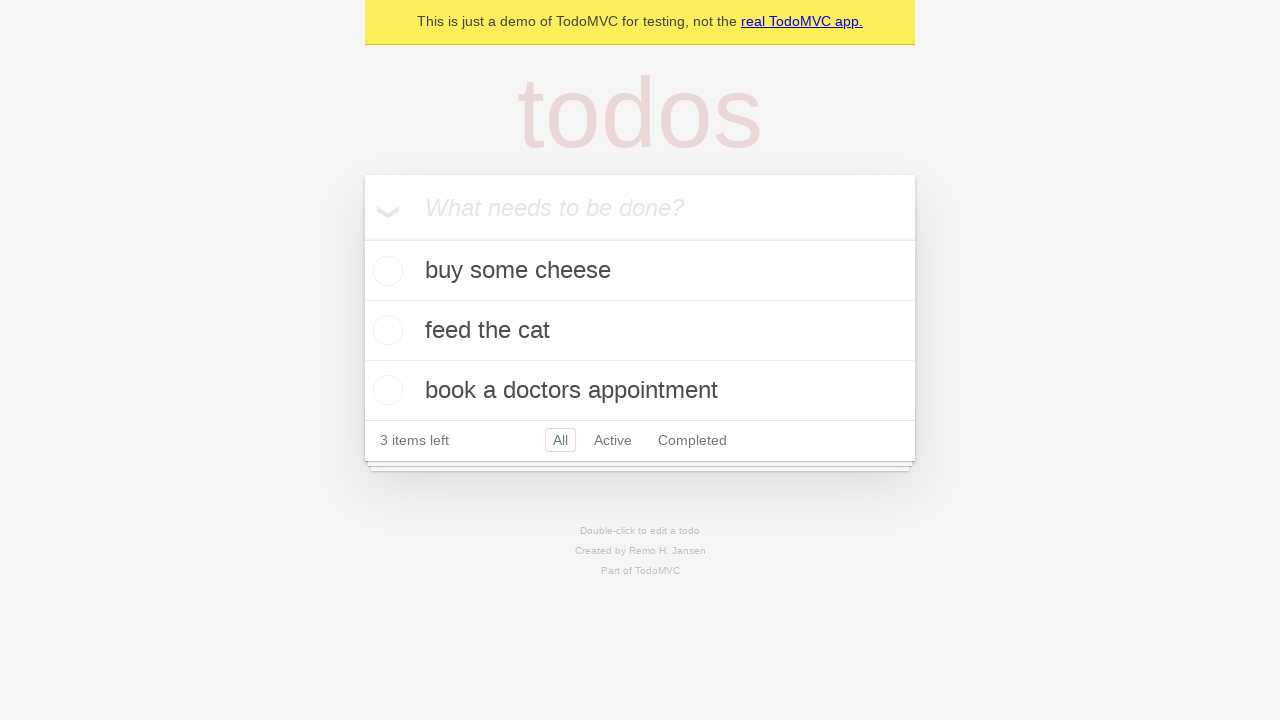

Double-clicked second todo item to enter edit mode at (640, 331) on internal:testid=[data-testid="todo-item"s] >> nth=1
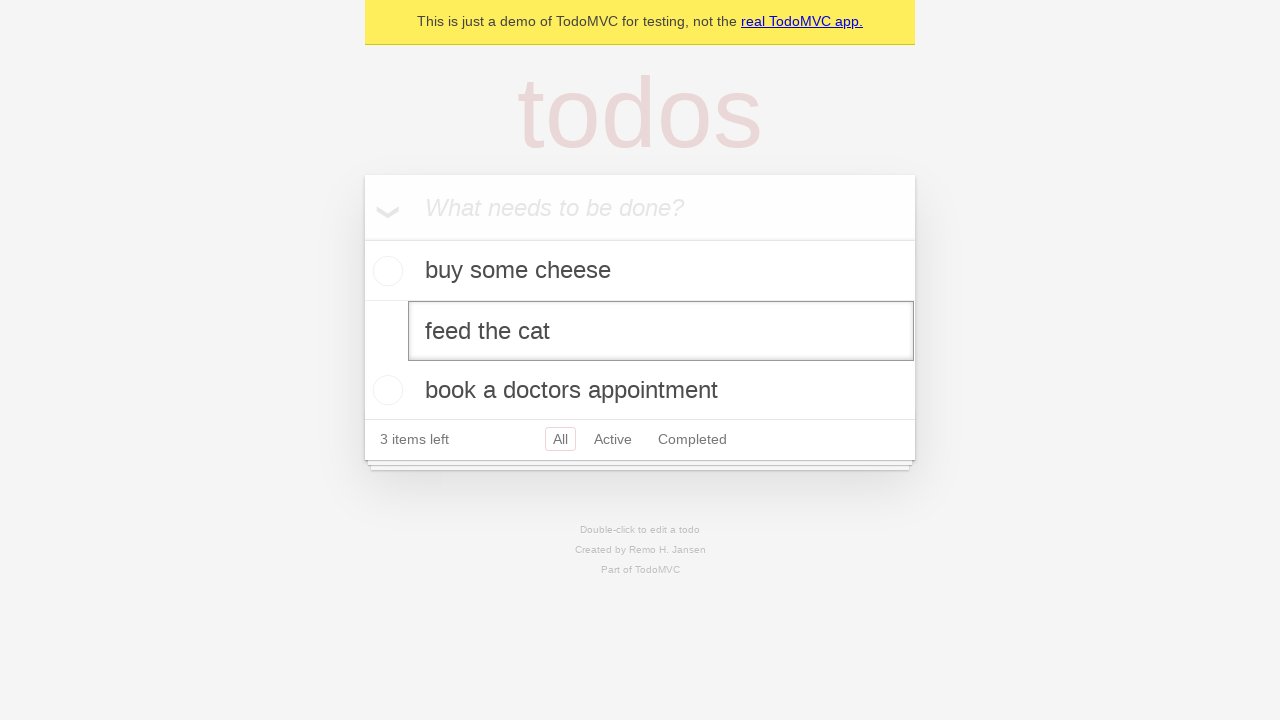

Cleared text in edit field for second todo item on internal:testid=[data-testid="todo-item"s] >> nth=1 >> internal:role=textbox[nam
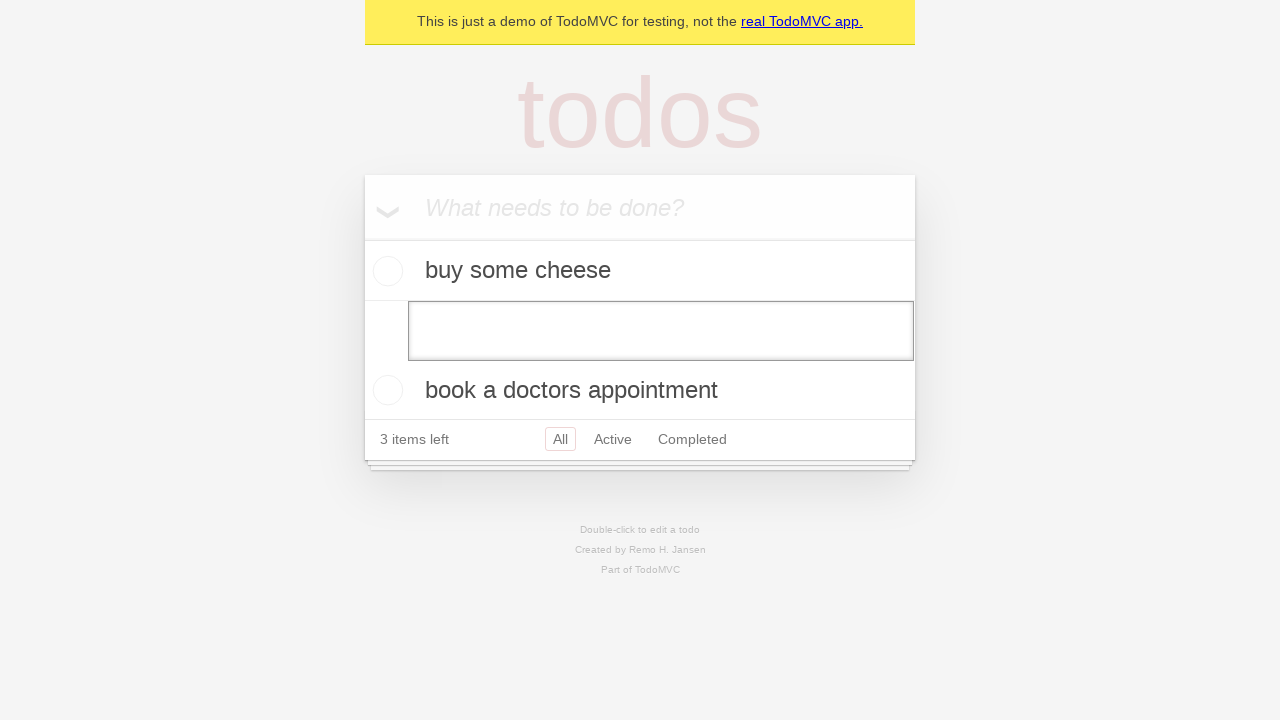

Pressed Enter to confirm empty text, removing the second todo item on internal:testid=[data-testid="todo-item"s] >> nth=1 >> internal:role=textbox[nam
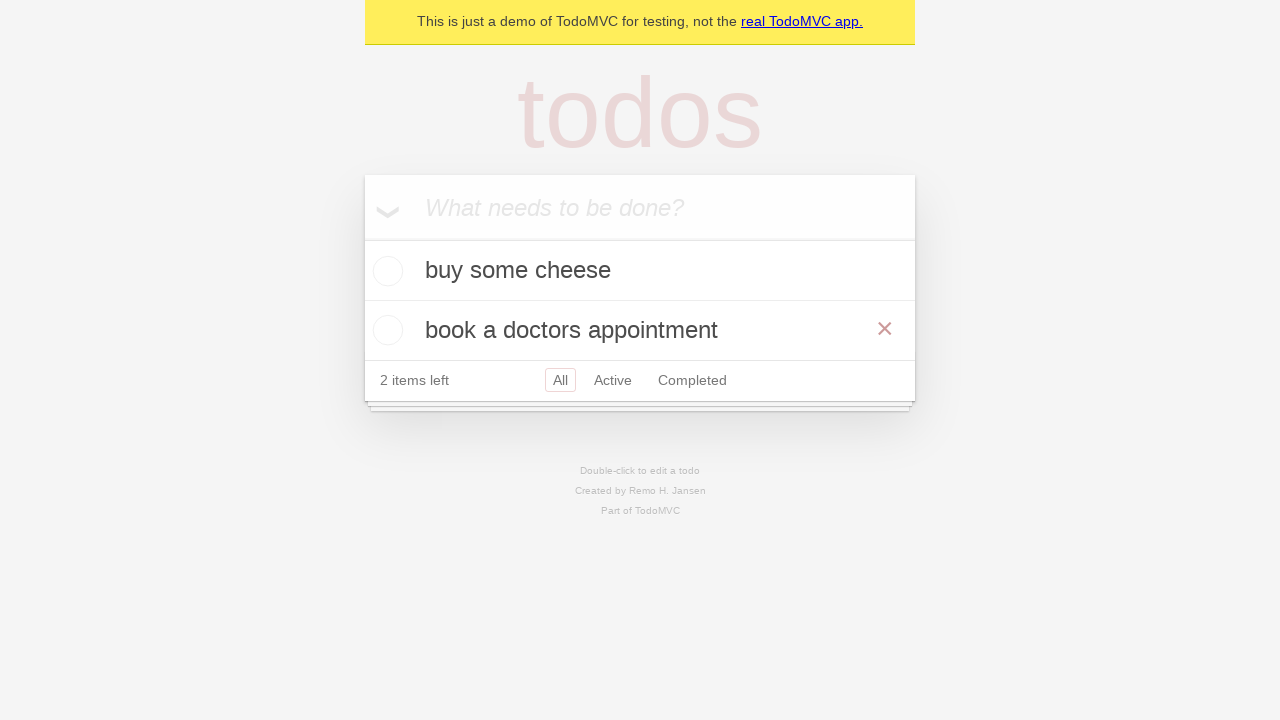

Verified todo items are present after deletion
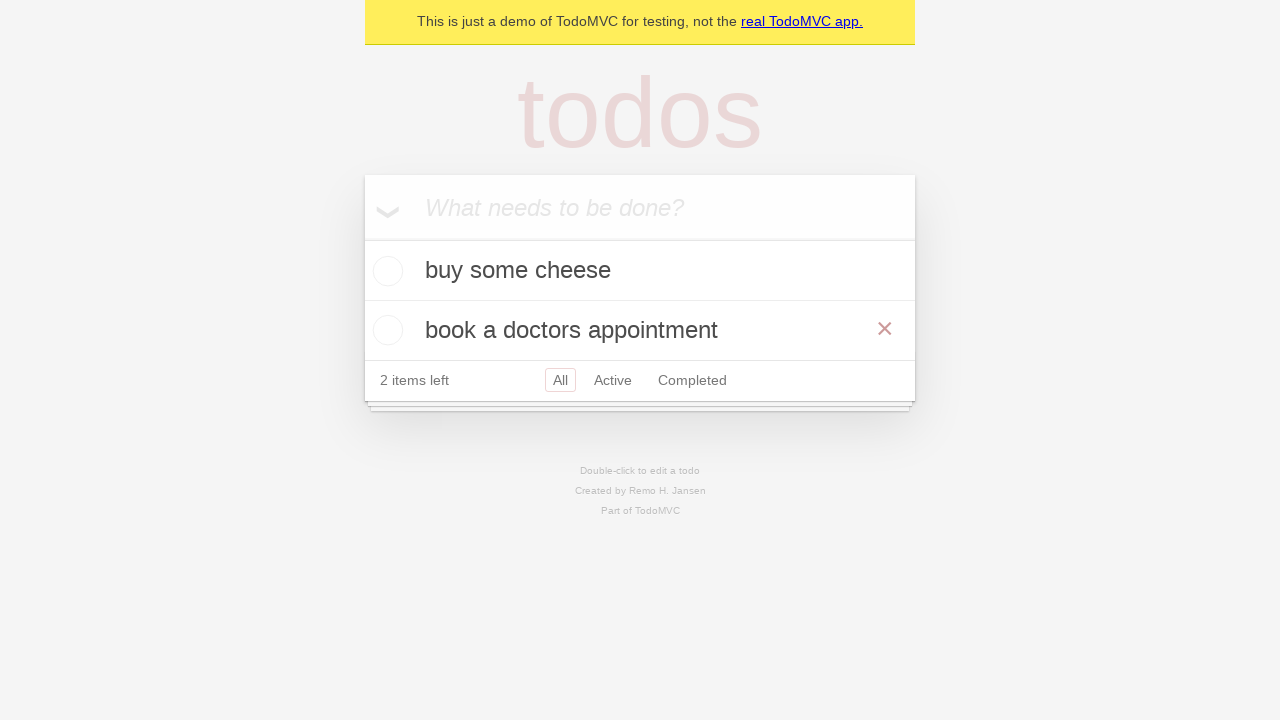

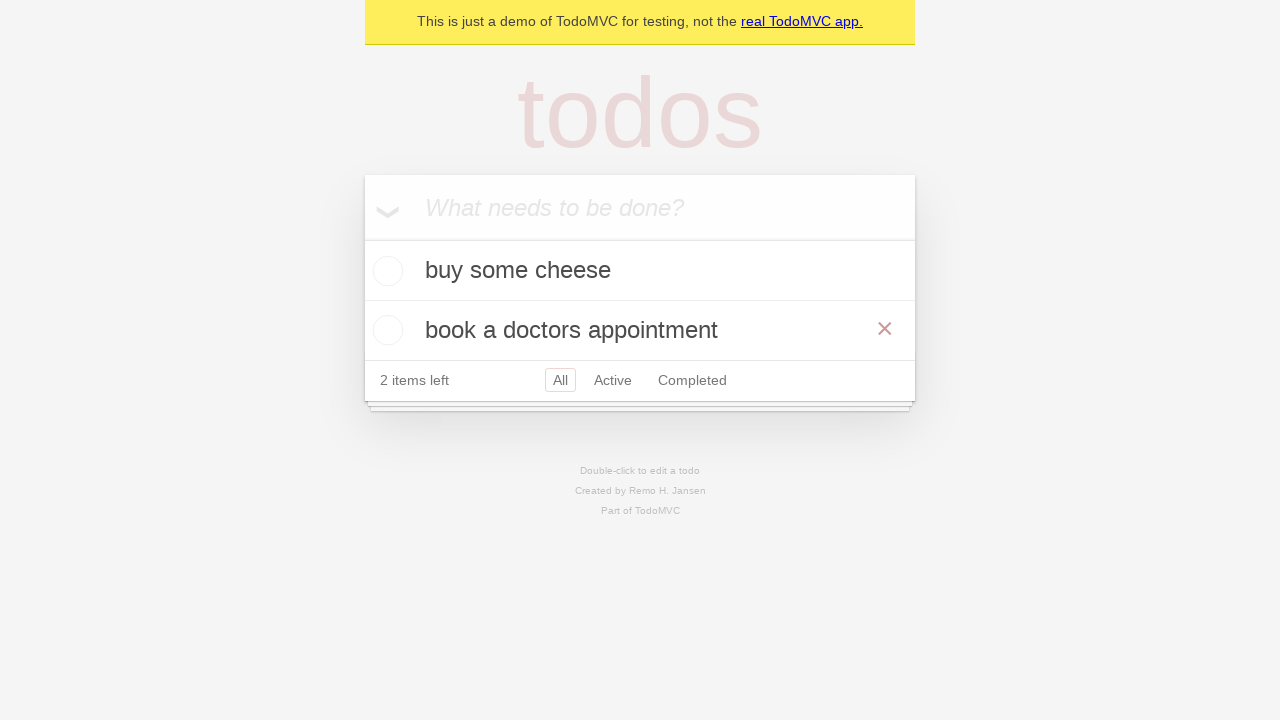